Tests finding a link by its text (calculated using a mathematical formula), clicking it to navigate to a registration form, then filling out the form with personal information (first name, last name, city, country) and submitting it.

Starting URL: http://suninjuly.github.io/find_link_text

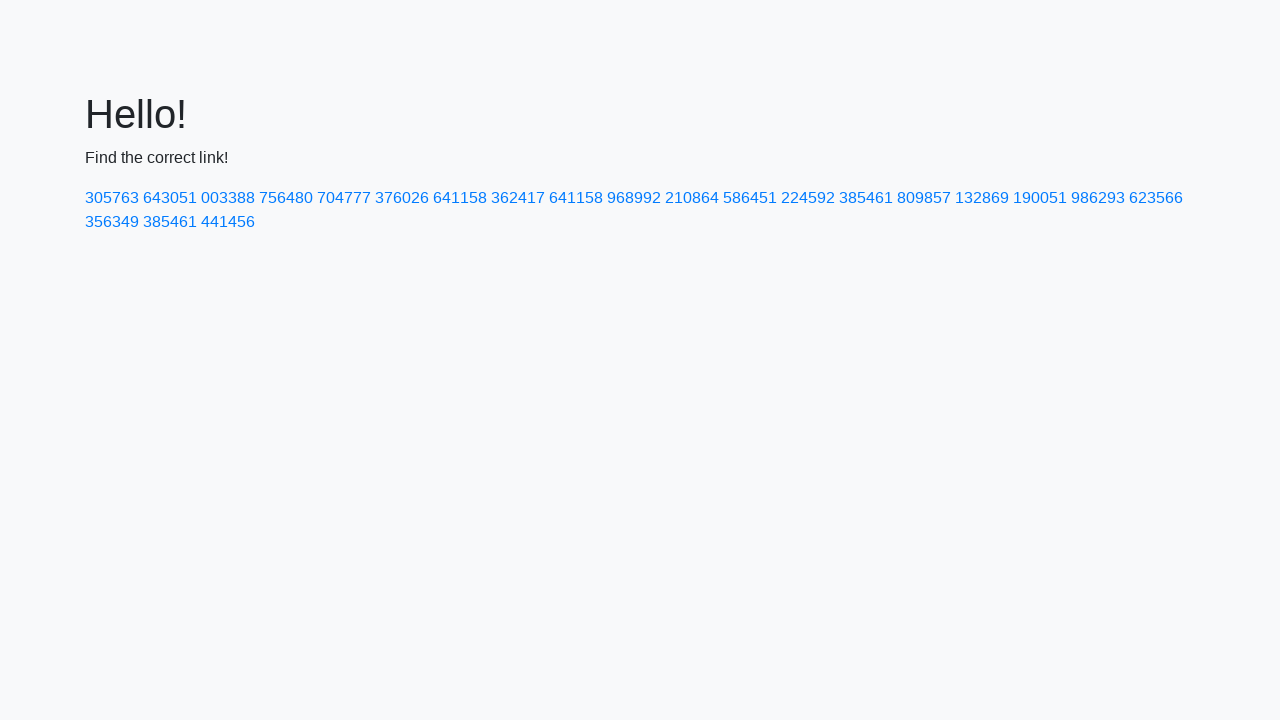

Clicked link with calculated text '224592' to navigate to registration form at (808, 198) on a:text-is('224592')
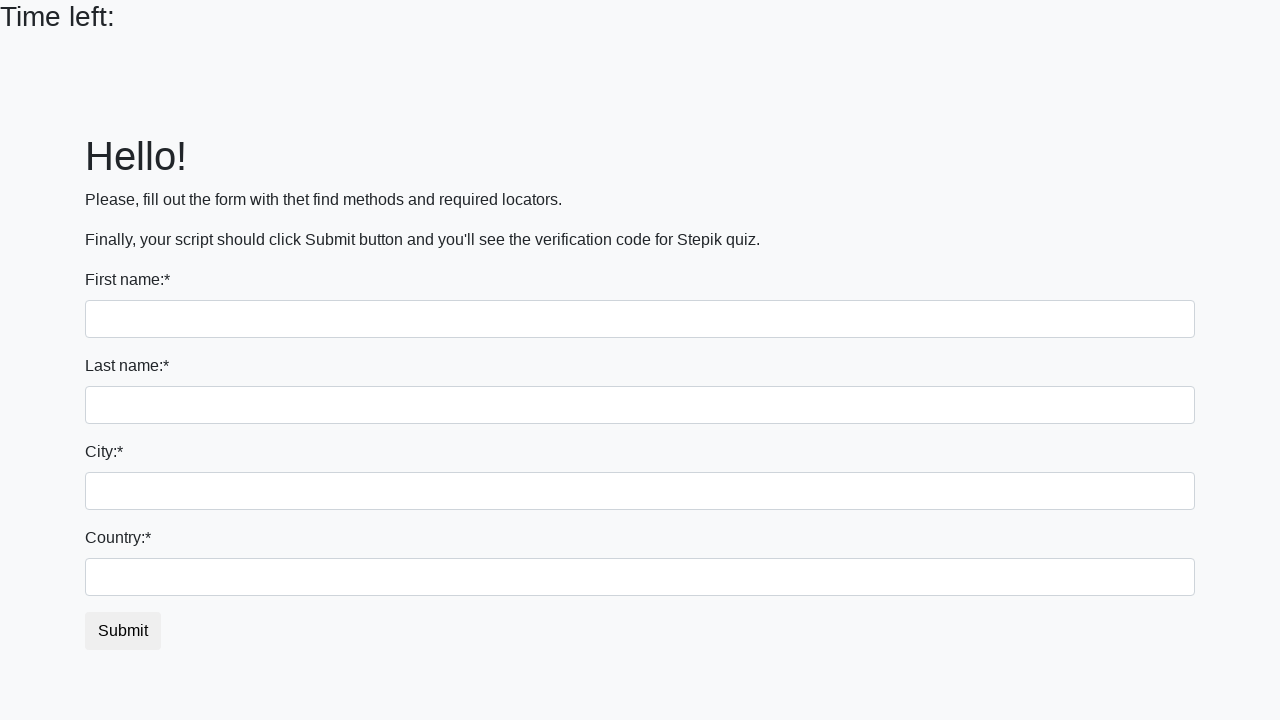

Filled first name field with 'Ivan' on input
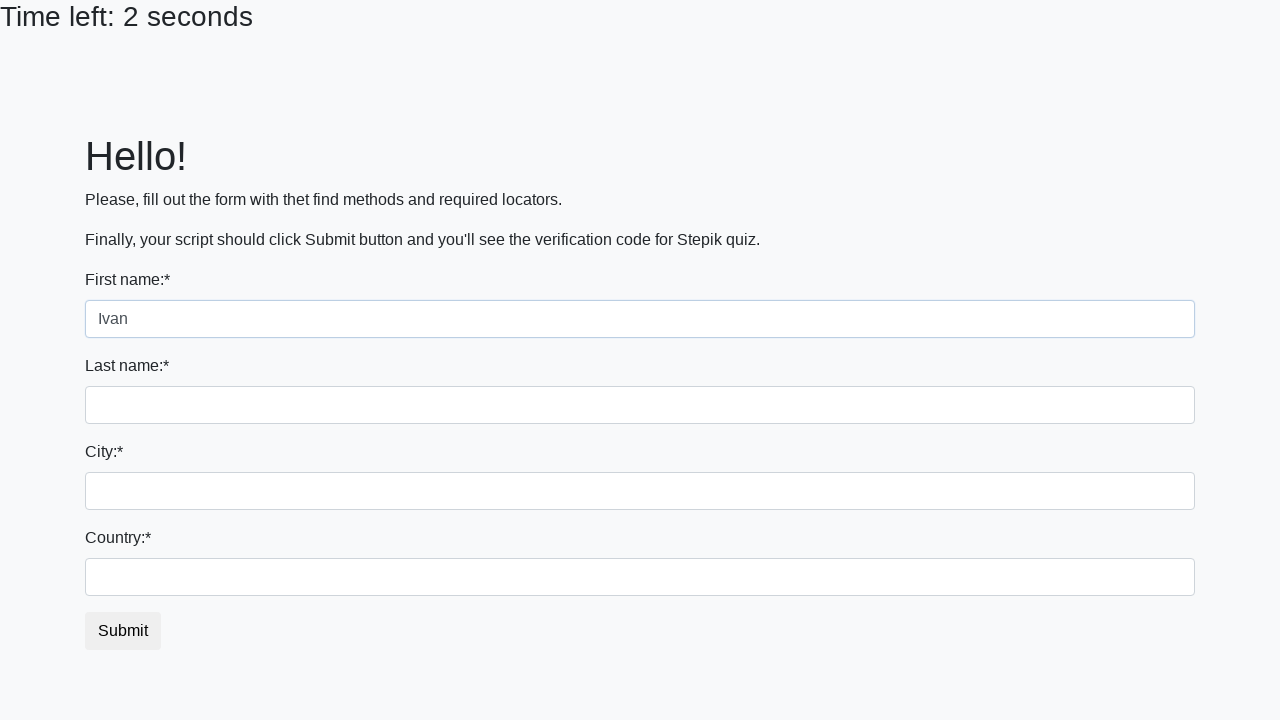

Filled last name field with 'Petrov' on input[name='last_name']
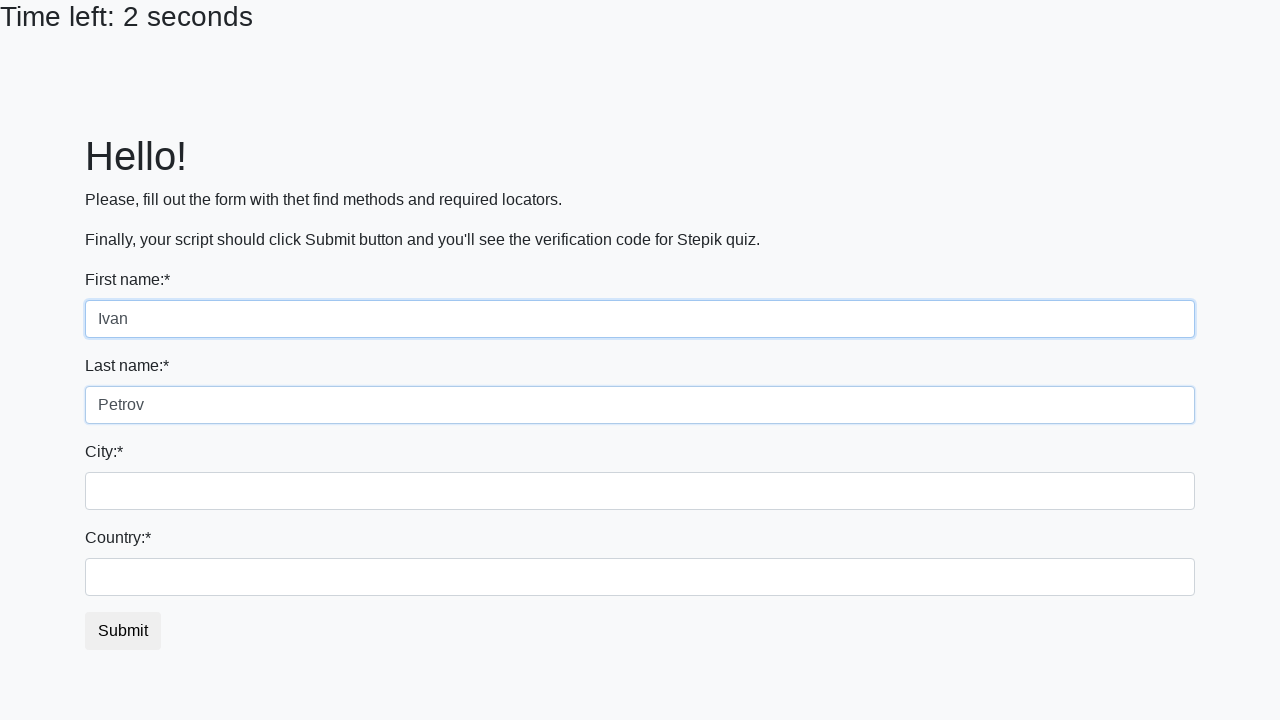

Filled city field with 'Smolensk' on .form-control.city
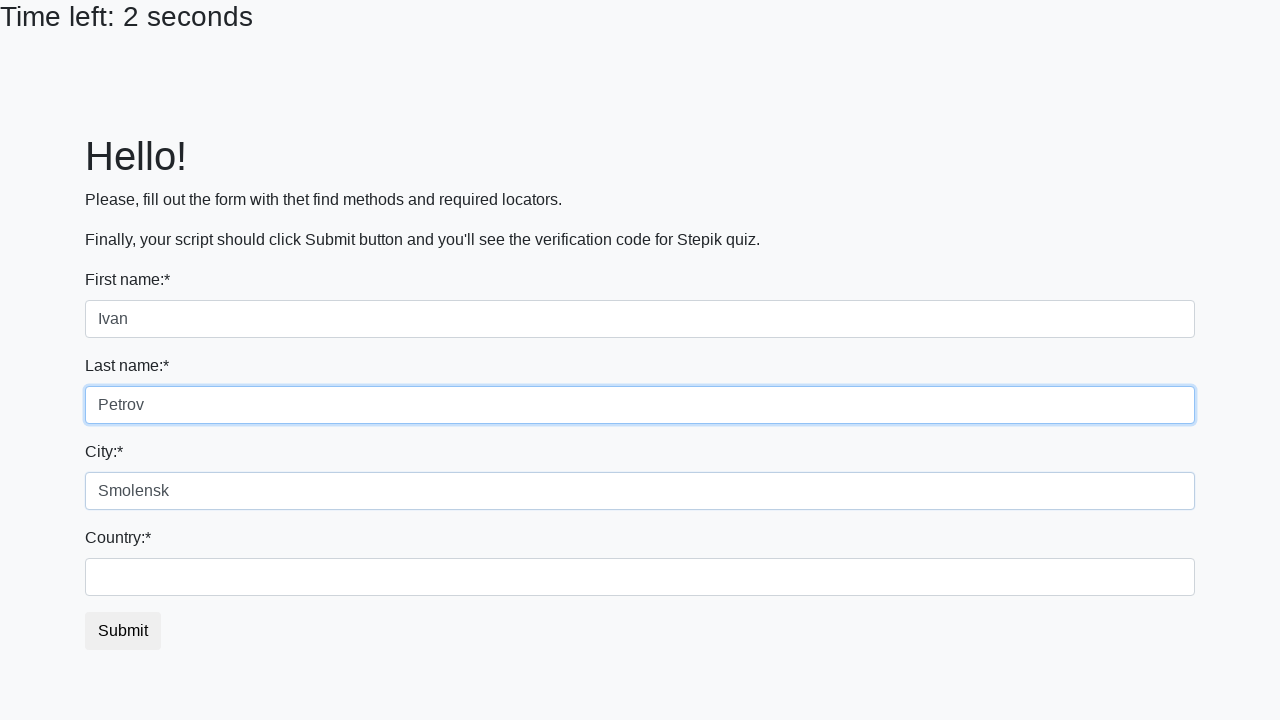

Filled country field with 'Russia' on #country
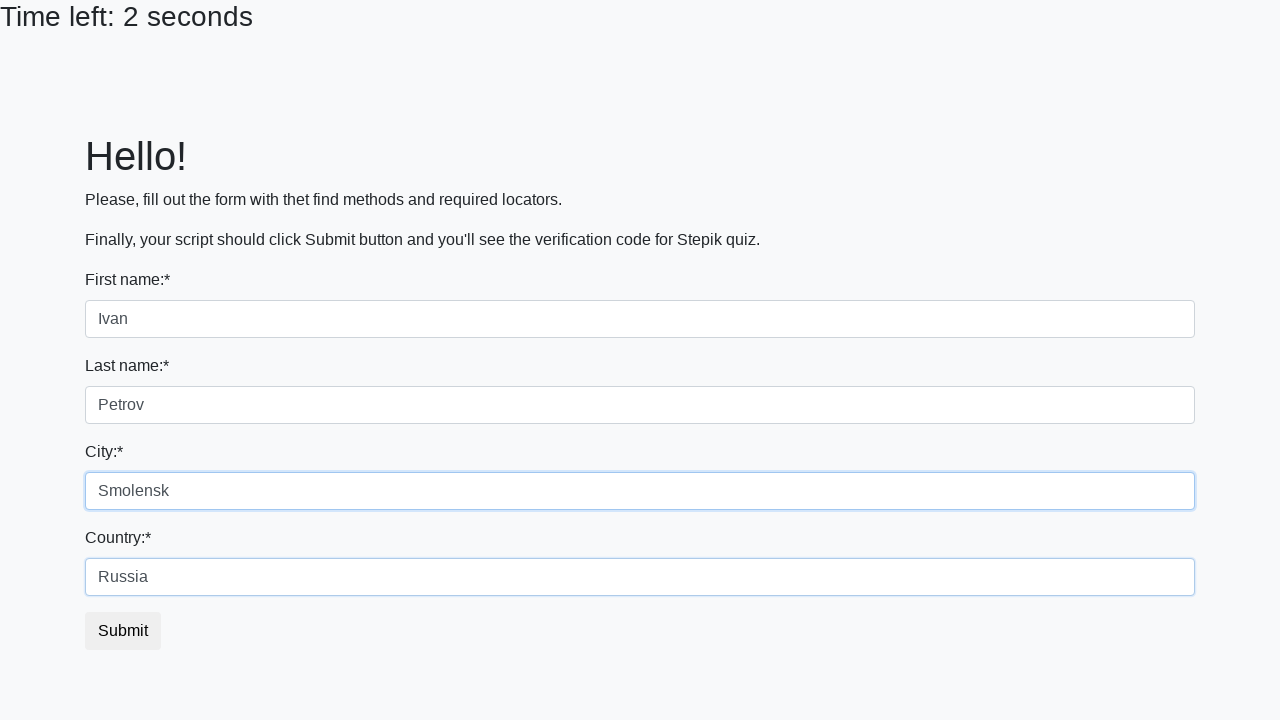

Clicked submit button to submit registration form at (123, 631) on button.btn
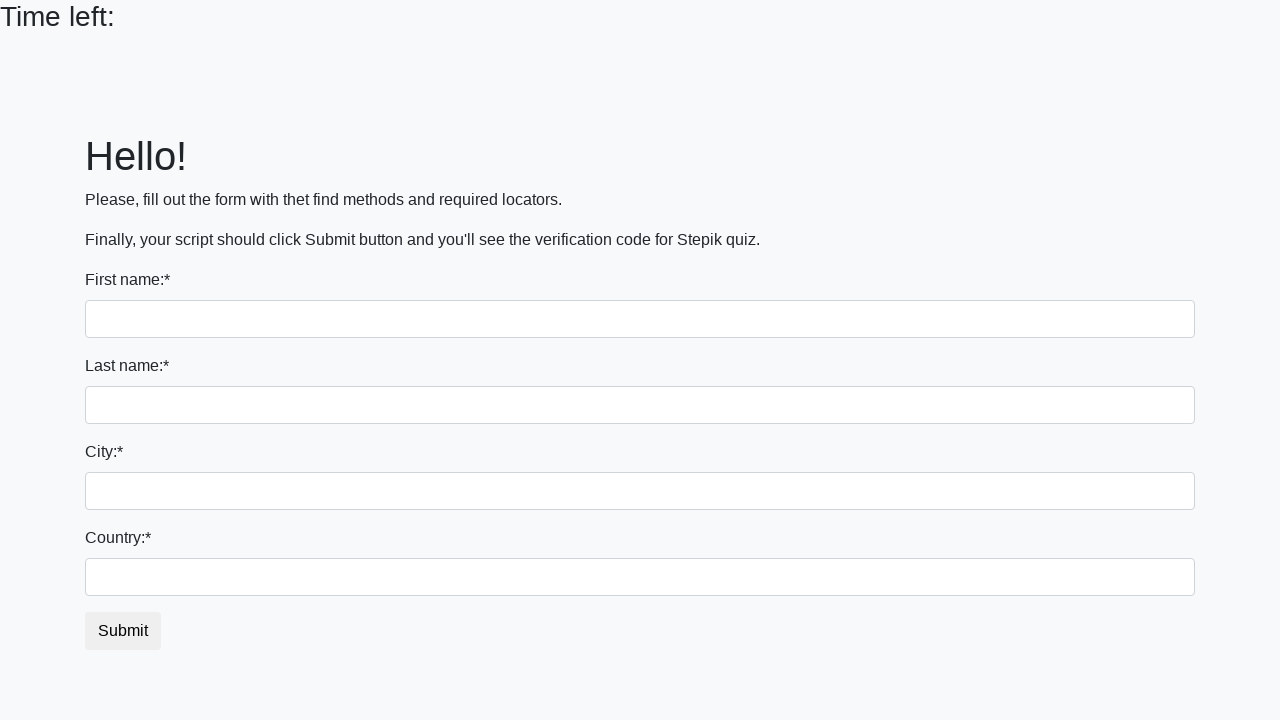

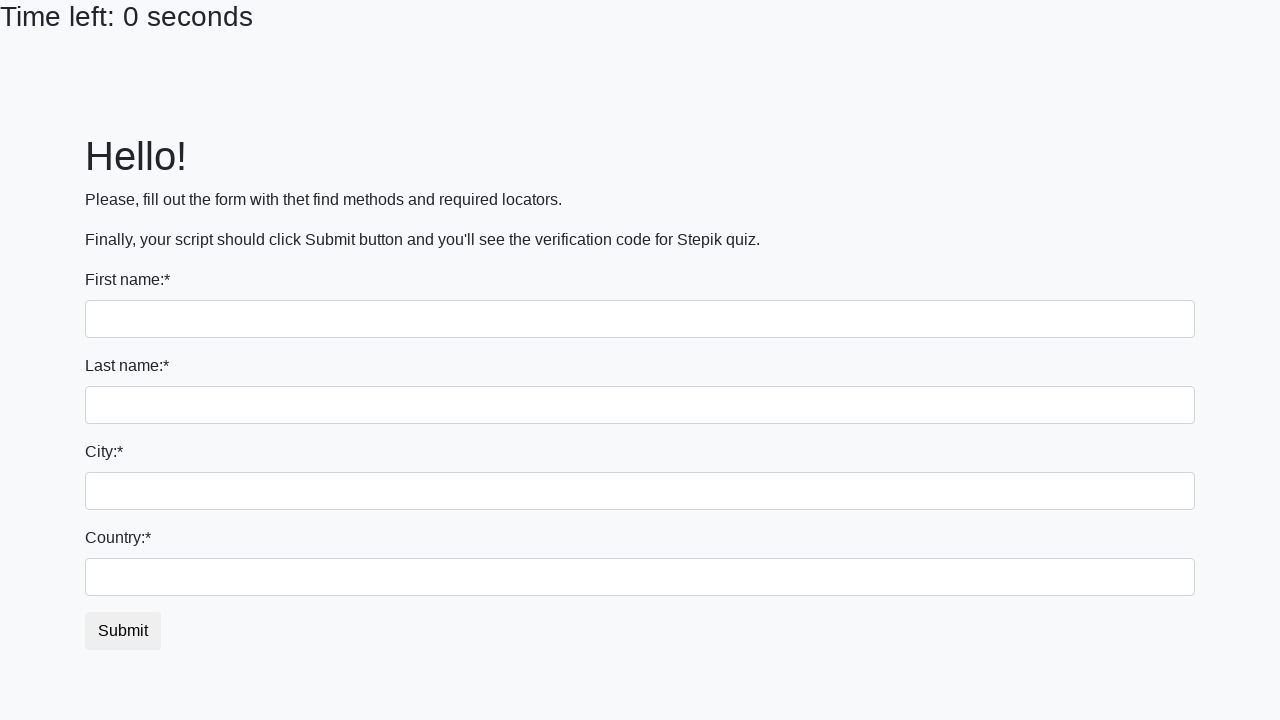